Tests that the currently applied filter is highlighted by clicking through Active and Completed links.

Starting URL: https://demo.playwright.dev/todomvc

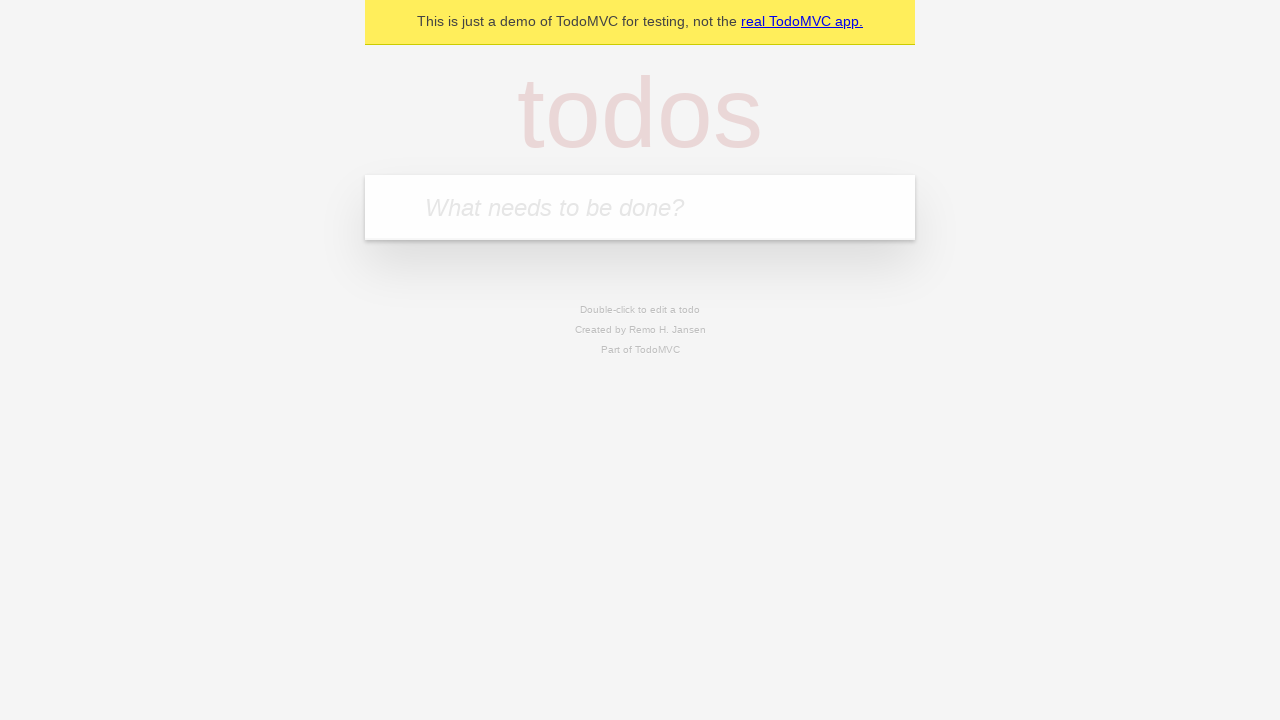

Filled todo input with 'buy some cheese' on internal:attr=[placeholder="What needs to be done?"i]
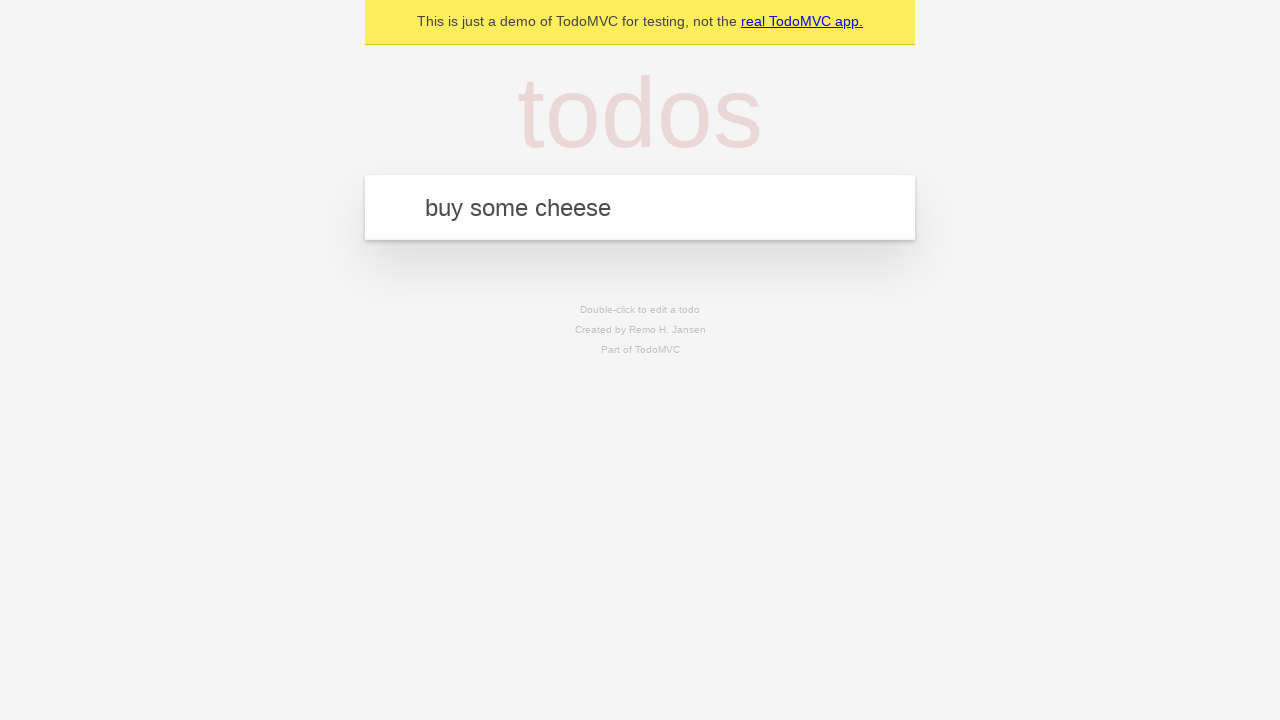

Pressed Enter to create todo 'buy some cheese' on internal:attr=[placeholder="What needs to be done?"i]
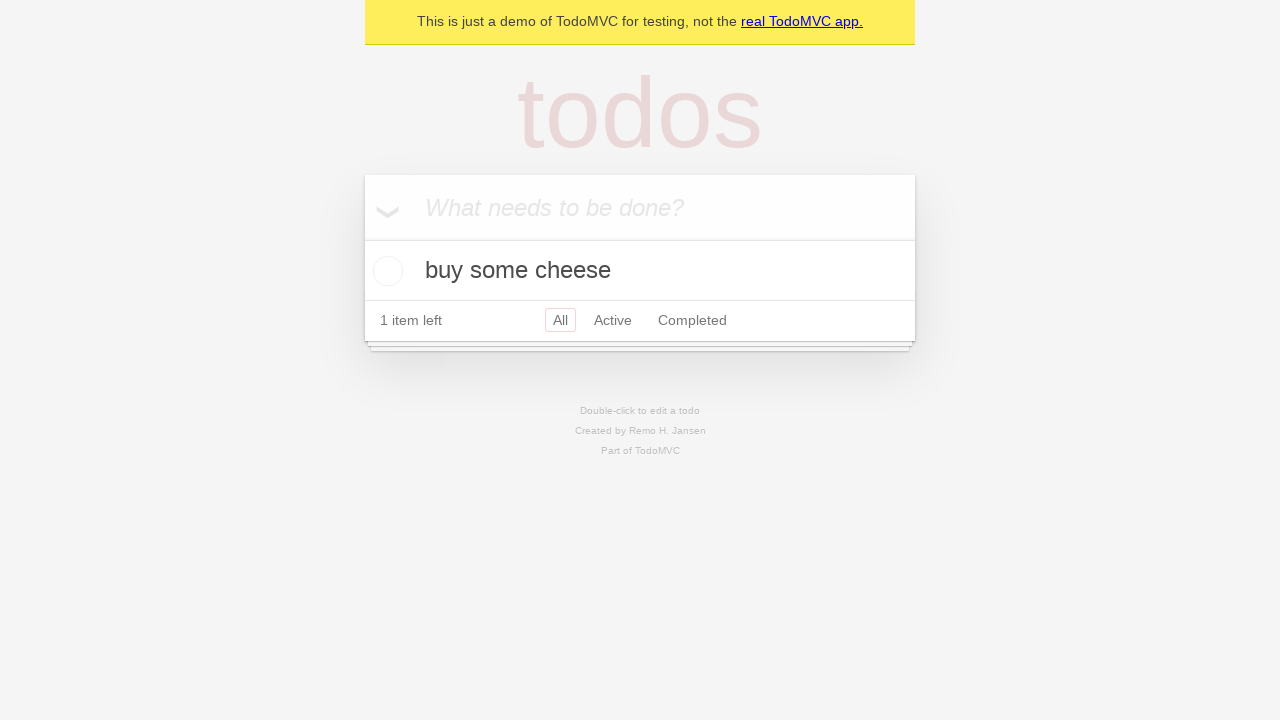

Filled todo input with 'feed the cat' on internal:attr=[placeholder="What needs to be done?"i]
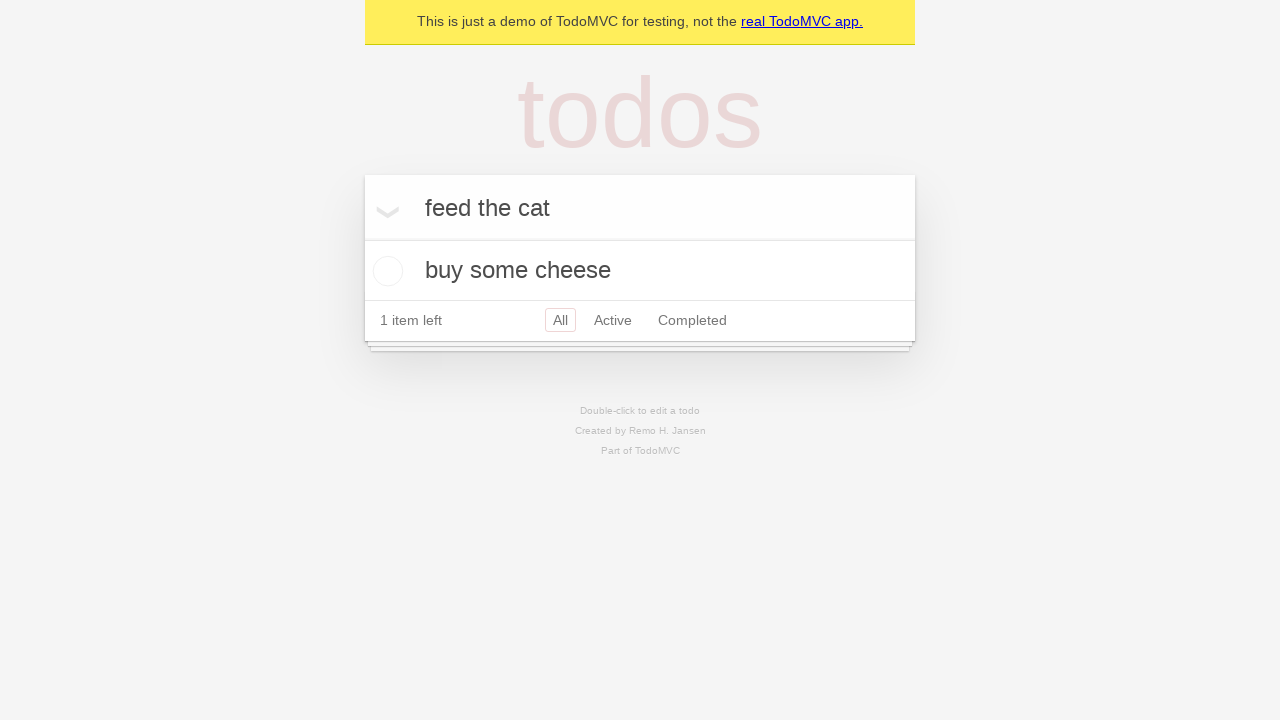

Pressed Enter to create todo 'feed the cat' on internal:attr=[placeholder="What needs to be done?"i]
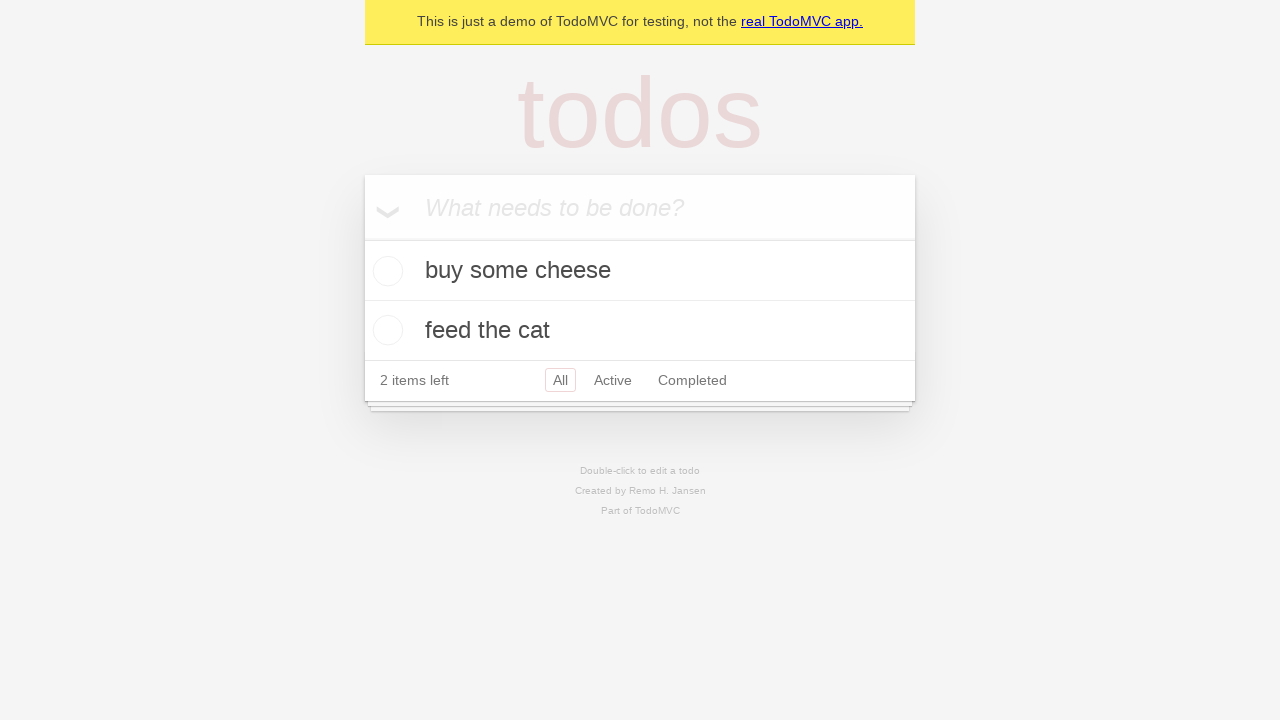

Filled todo input with 'book a doctors appointment' on internal:attr=[placeholder="What needs to be done?"i]
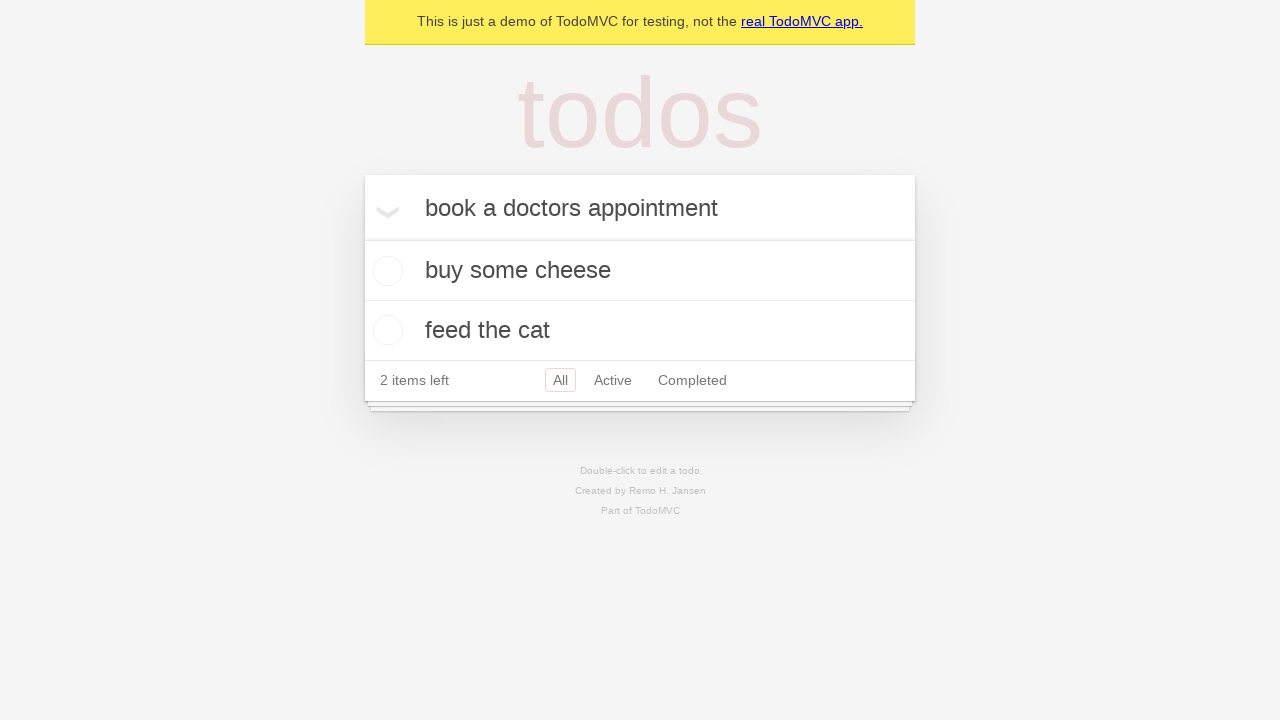

Pressed Enter to create todo 'book a doctors appointment' on internal:attr=[placeholder="What needs to be done?"i]
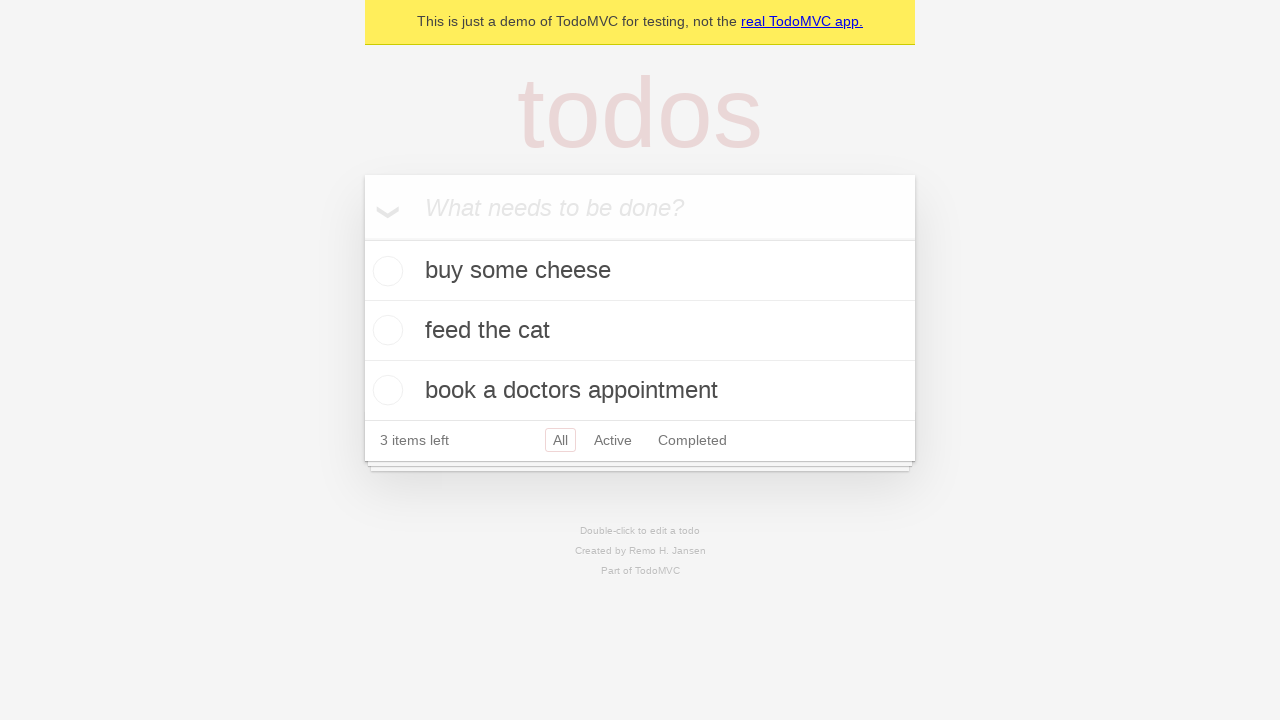

Clicked Active filter link at (613, 440) on internal:role=link[name="Active"i]
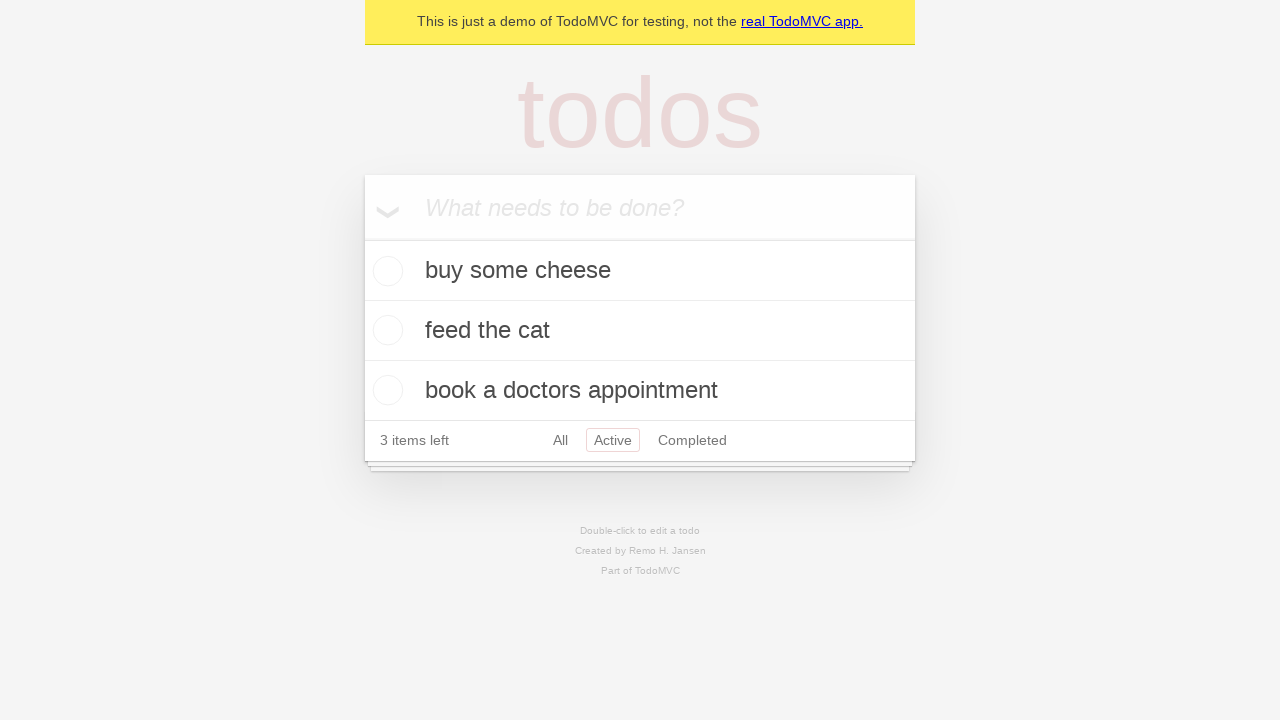

Clicked Completed filter link at (692, 440) on internal:role=link[name="Completed"i]
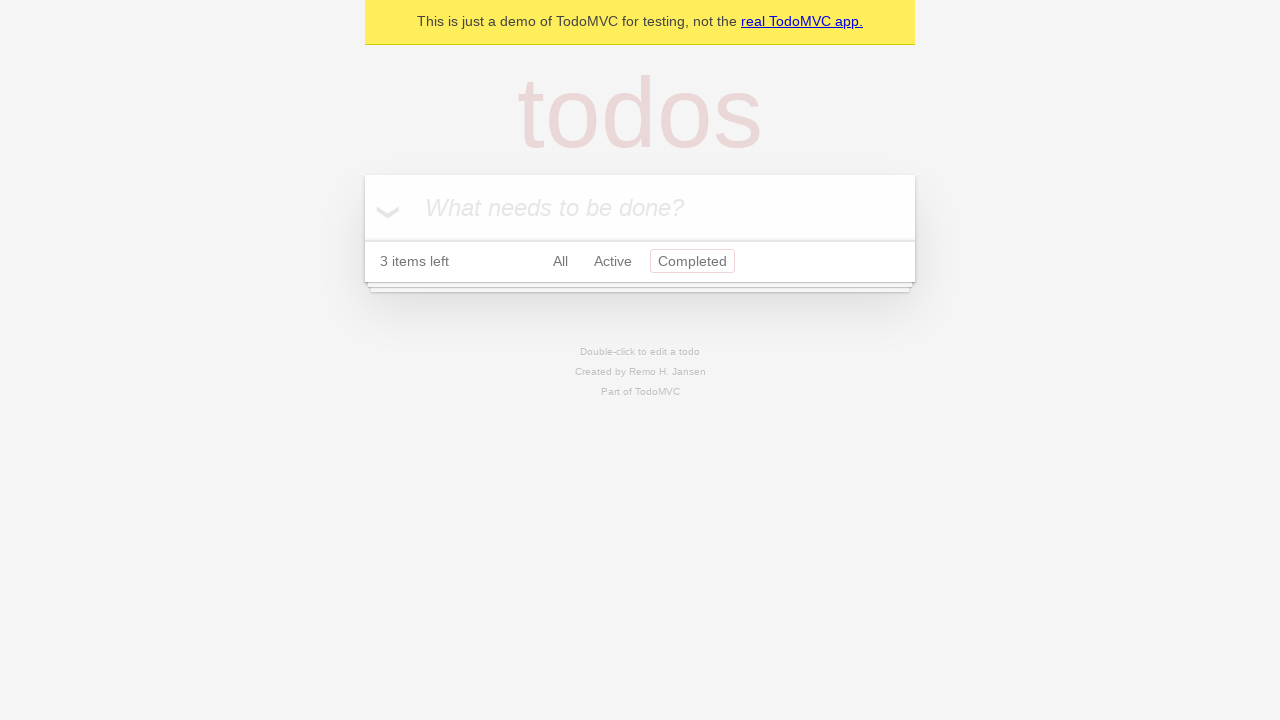

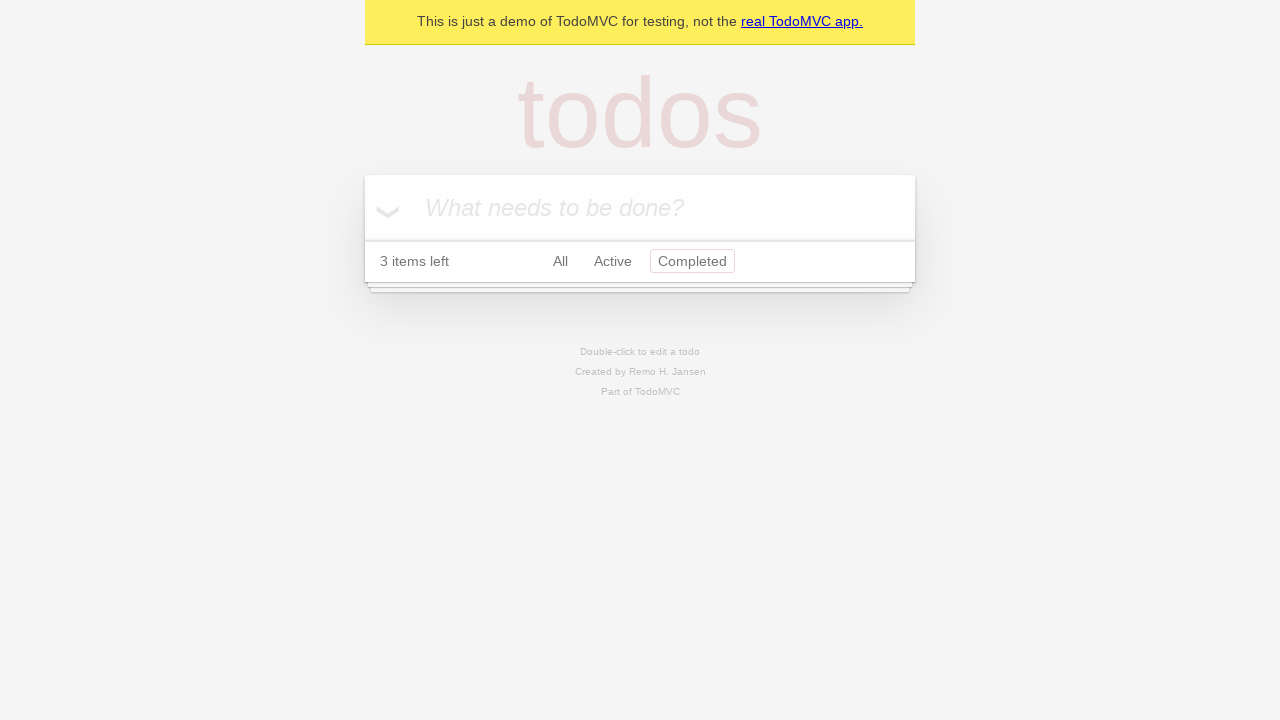